Tests that the todo counter displays the correct number of items

Starting URL: https://demo.playwright.dev/todomvc

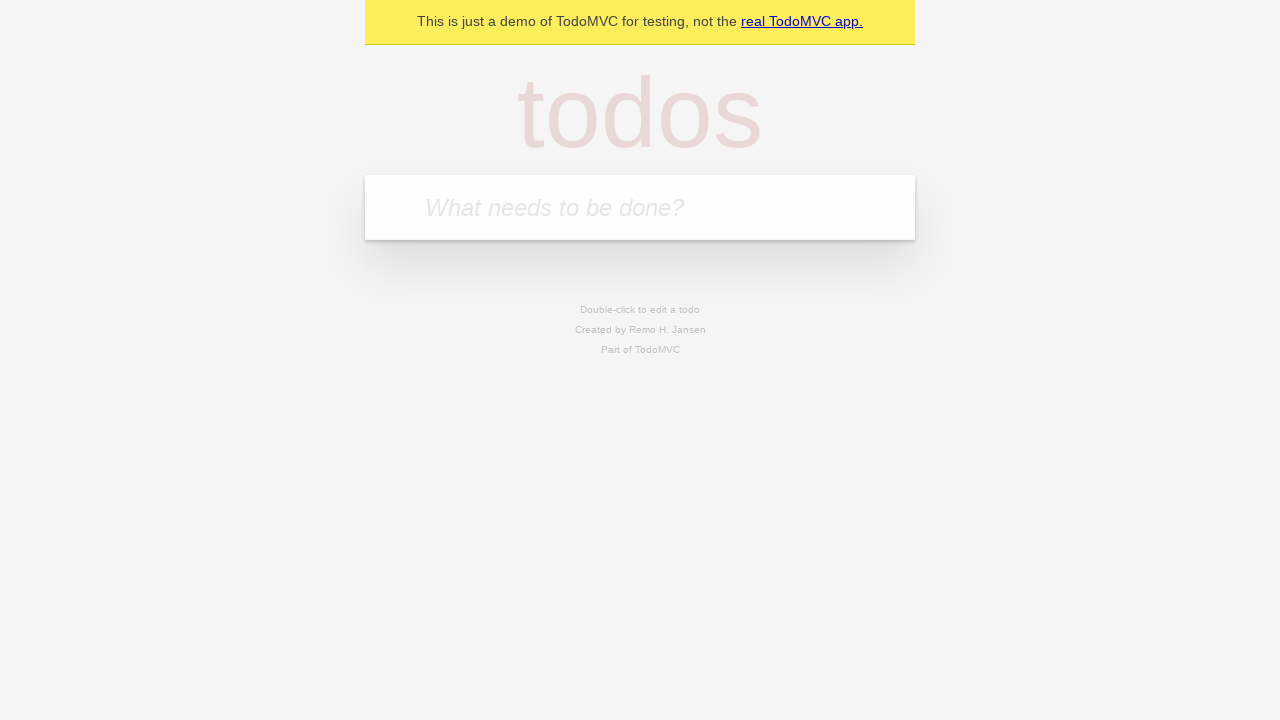

Located the 'What needs to be done?' input field
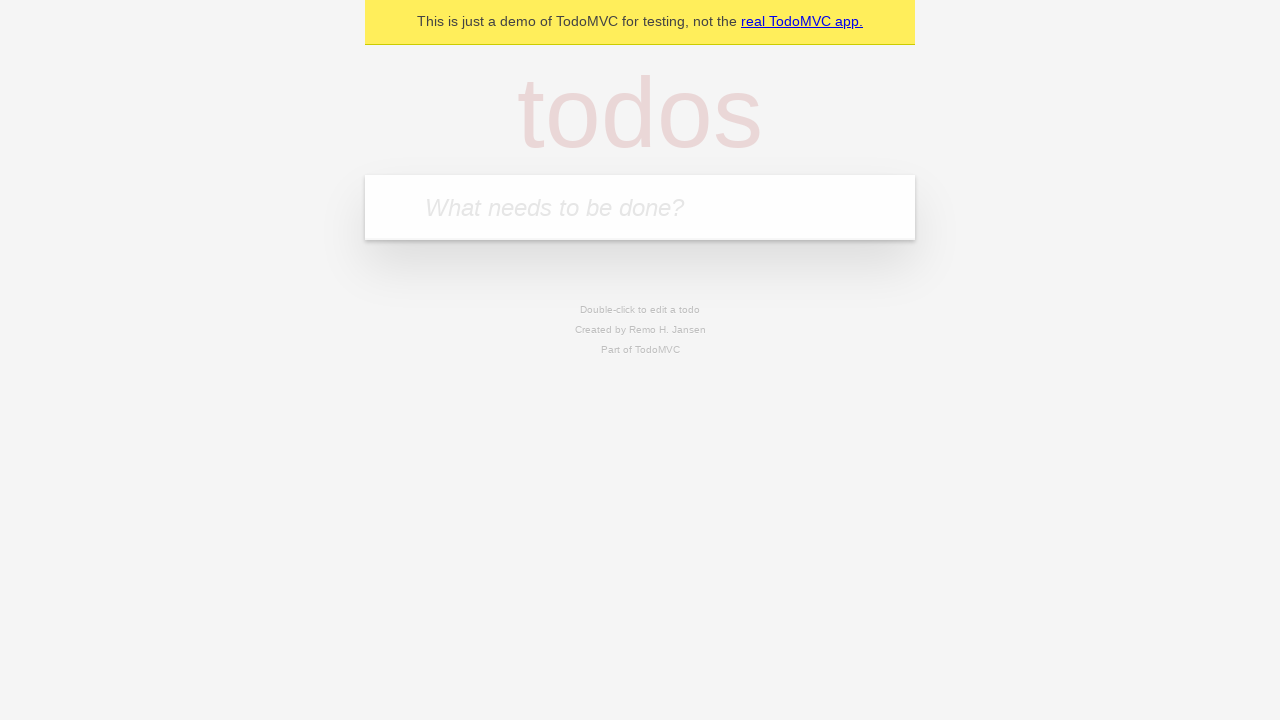

Filled first todo input with 'buy some cheese' on internal:attr=[placeholder="What needs to be done?"i]
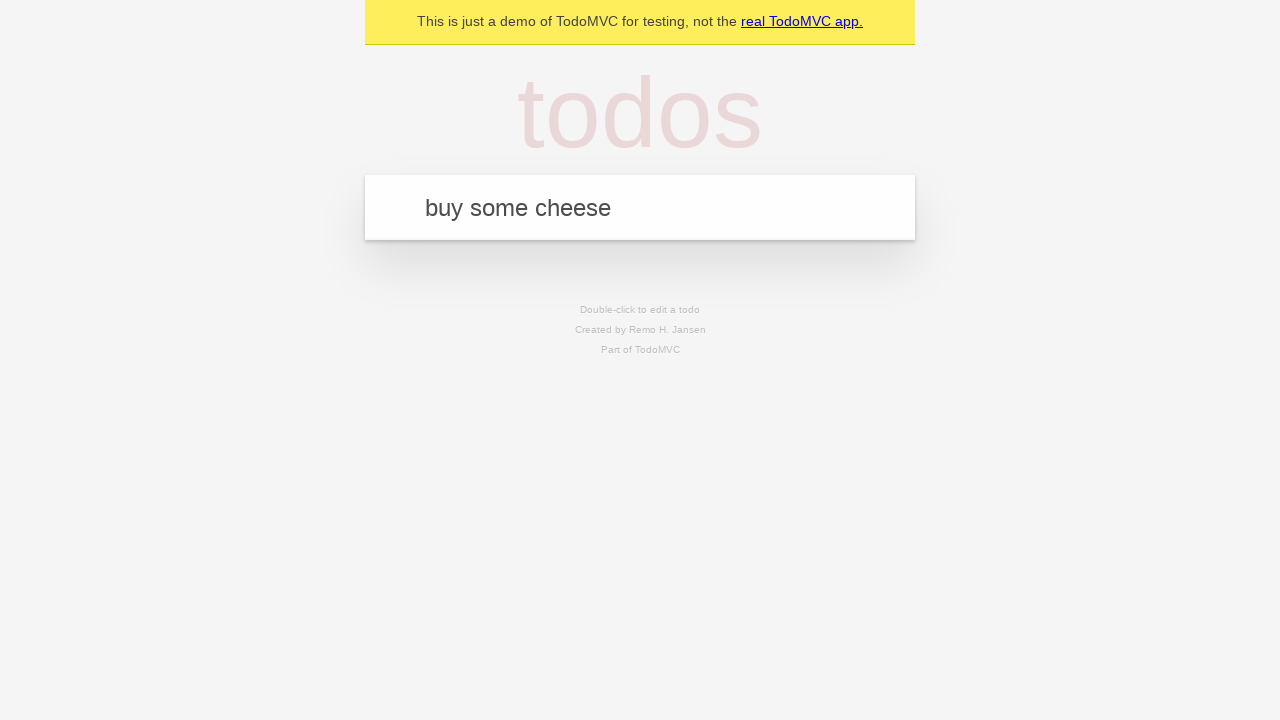

Pressed Enter to add first todo item on internal:attr=[placeholder="What needs to be done?"i]
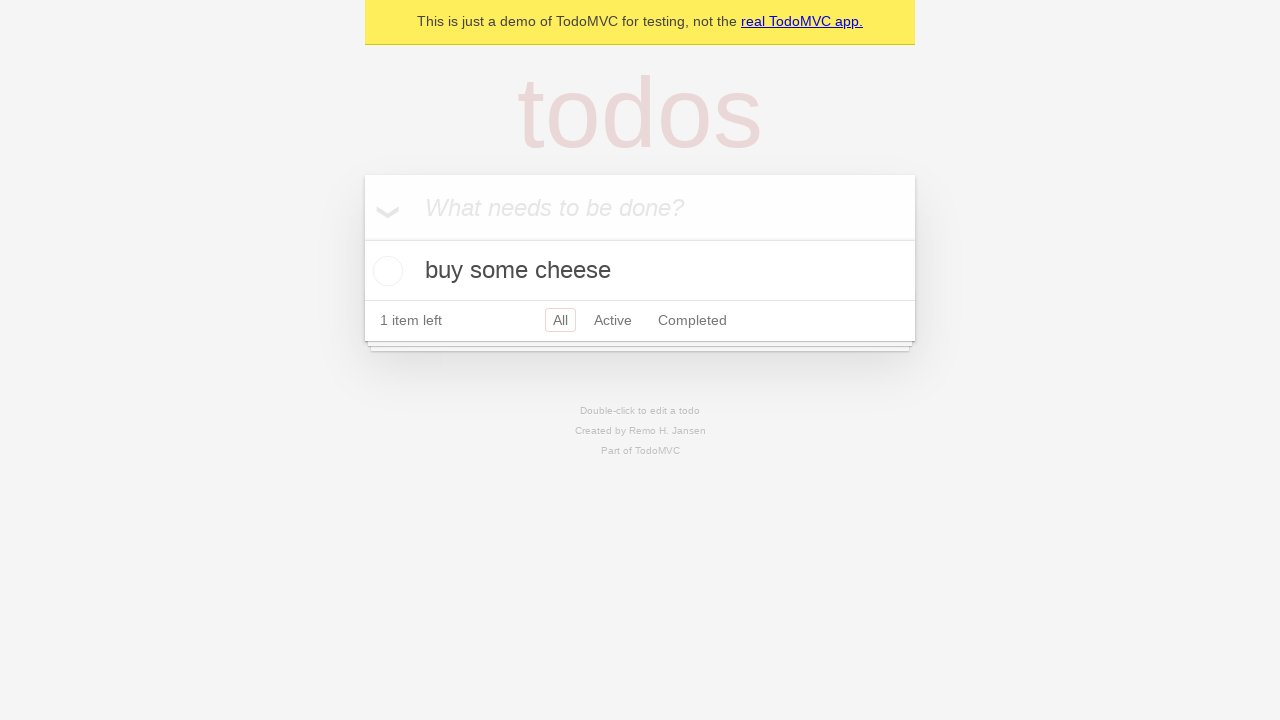

Todo counter element appeared on the page
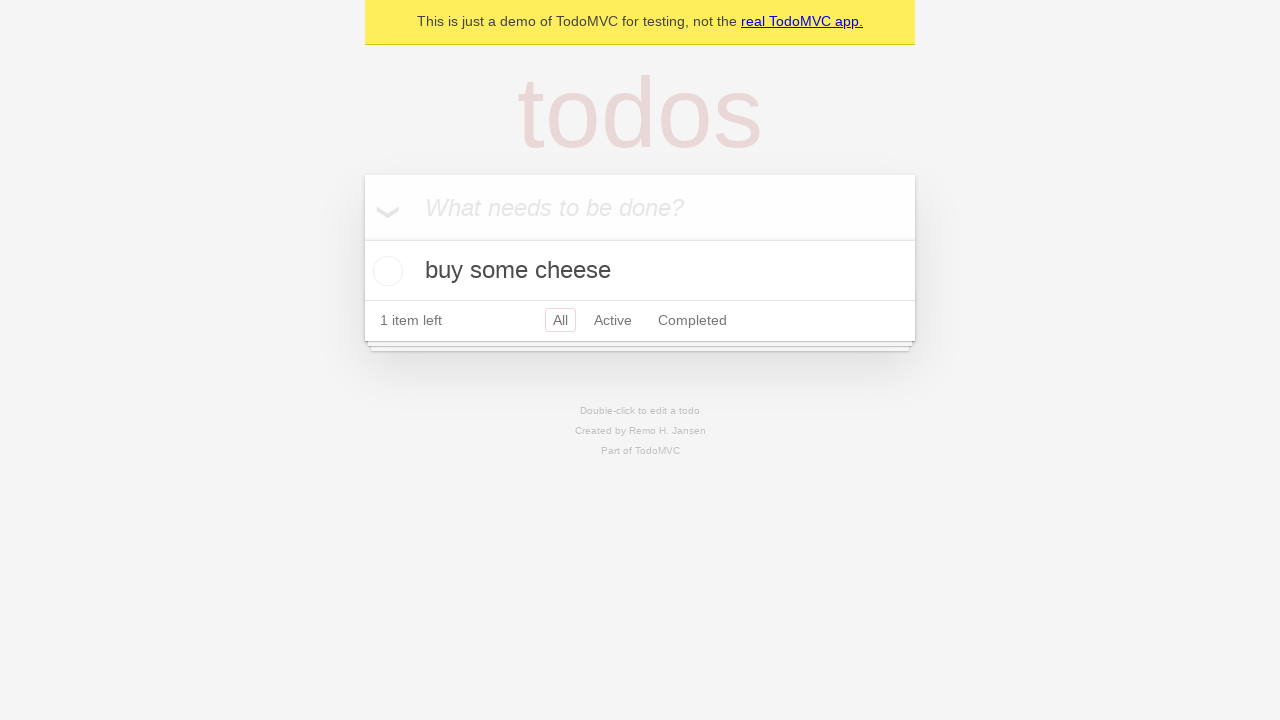

Filled second todo input with 'feed the cat' on internal:attr=[placeholder="What needs to be done?"i]
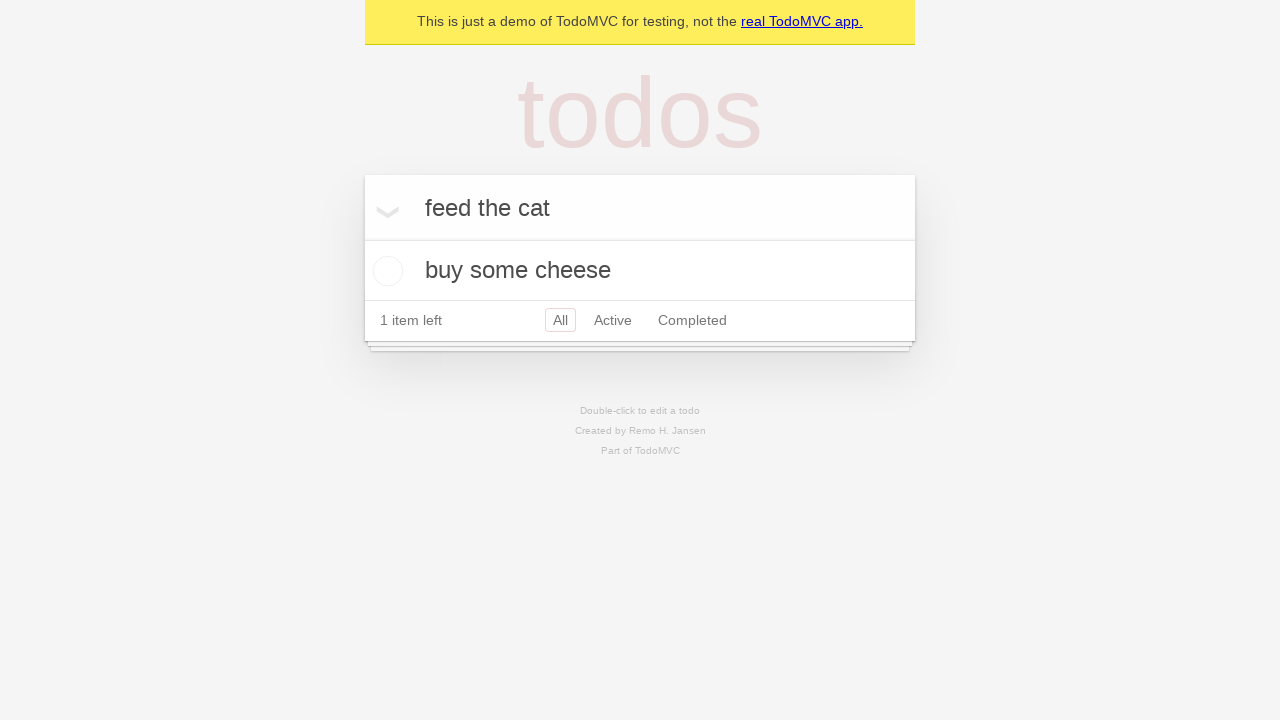

Pressed Enter to add second todo item on internal:attr=[placeholder="What needs to be done?"i]
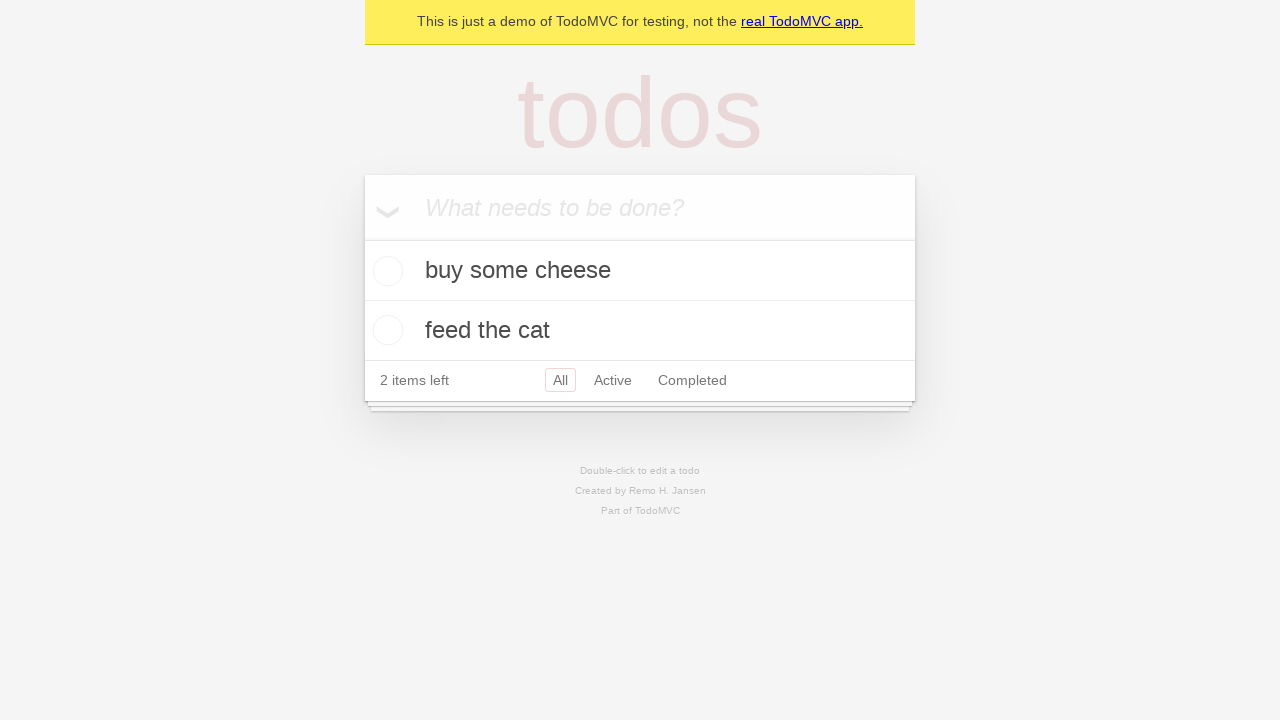

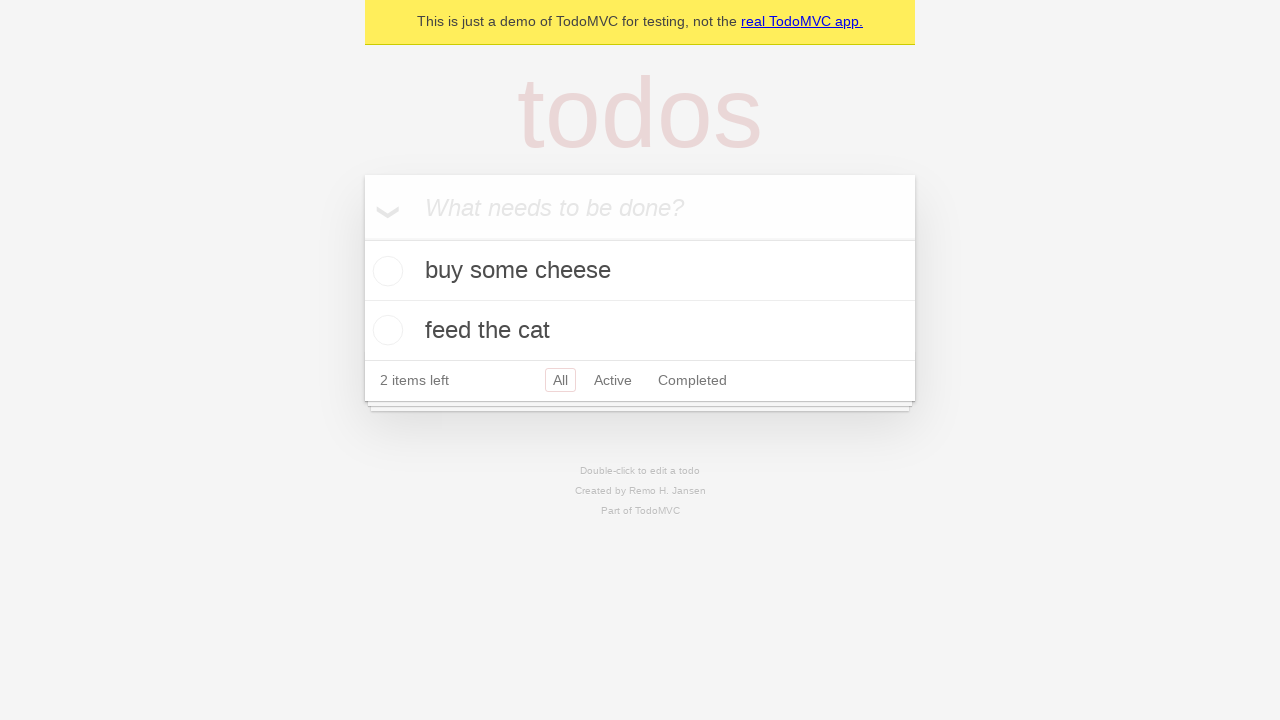